Tests JavaScript confirm dialog handling within an iframe by clicking a button to trigger the alert and accepting it

Starting URL: https://www.w3schools.com/js/tryit.asp?filename=tryjs_confirm

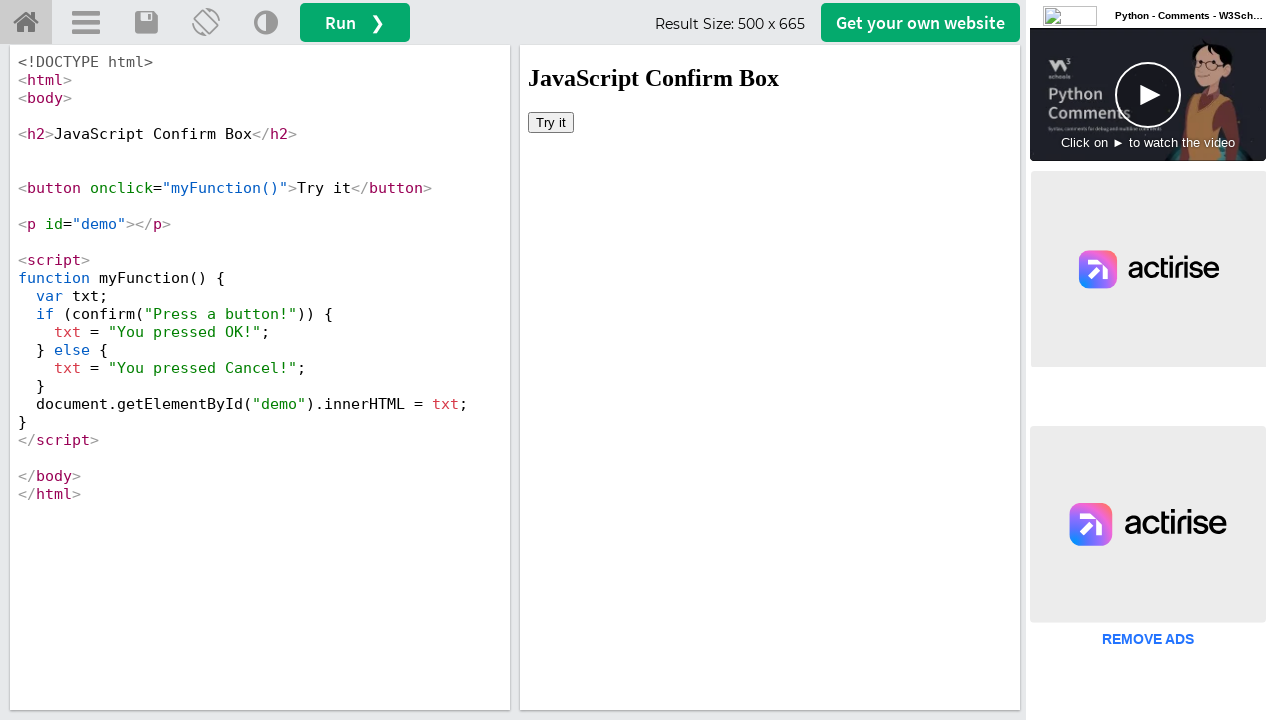

Located iframe with id 'iframeResult'
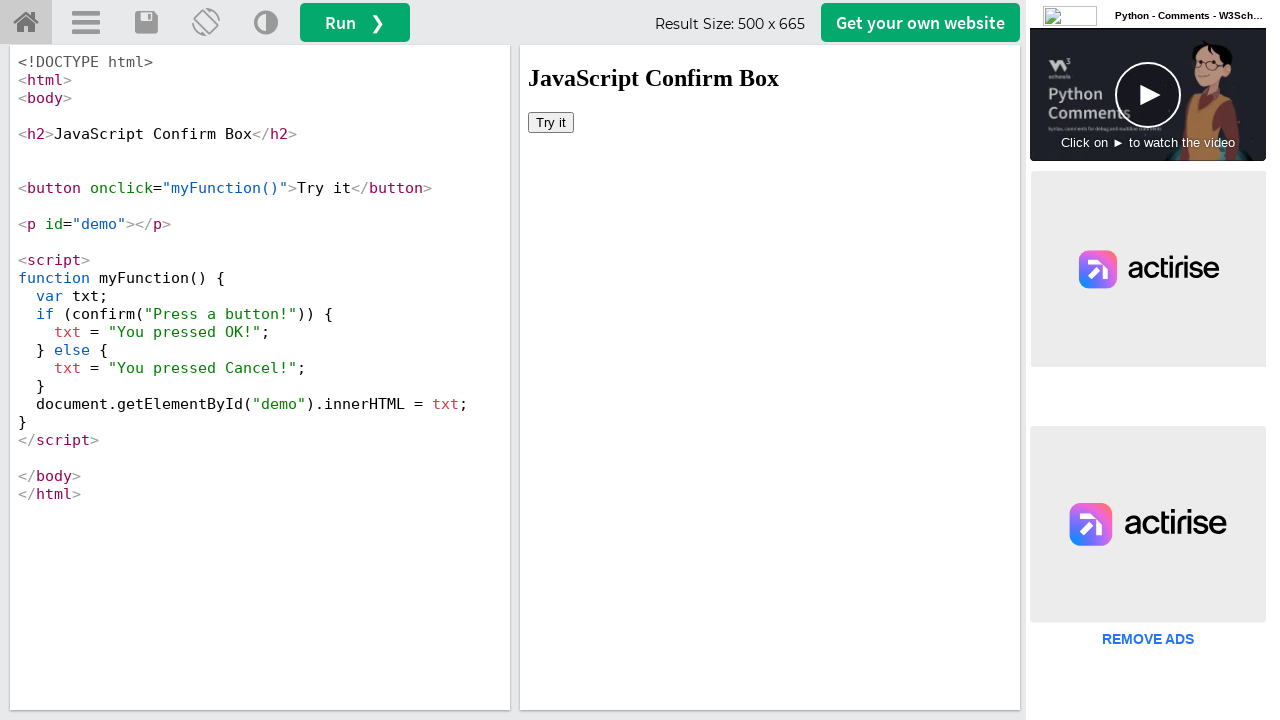

Clicked 'Try it' button to trigger confirm dialog at (551, 122) on #iframeResult >> internal:control=enter-frame >> xpath=//button[text()='Try it']
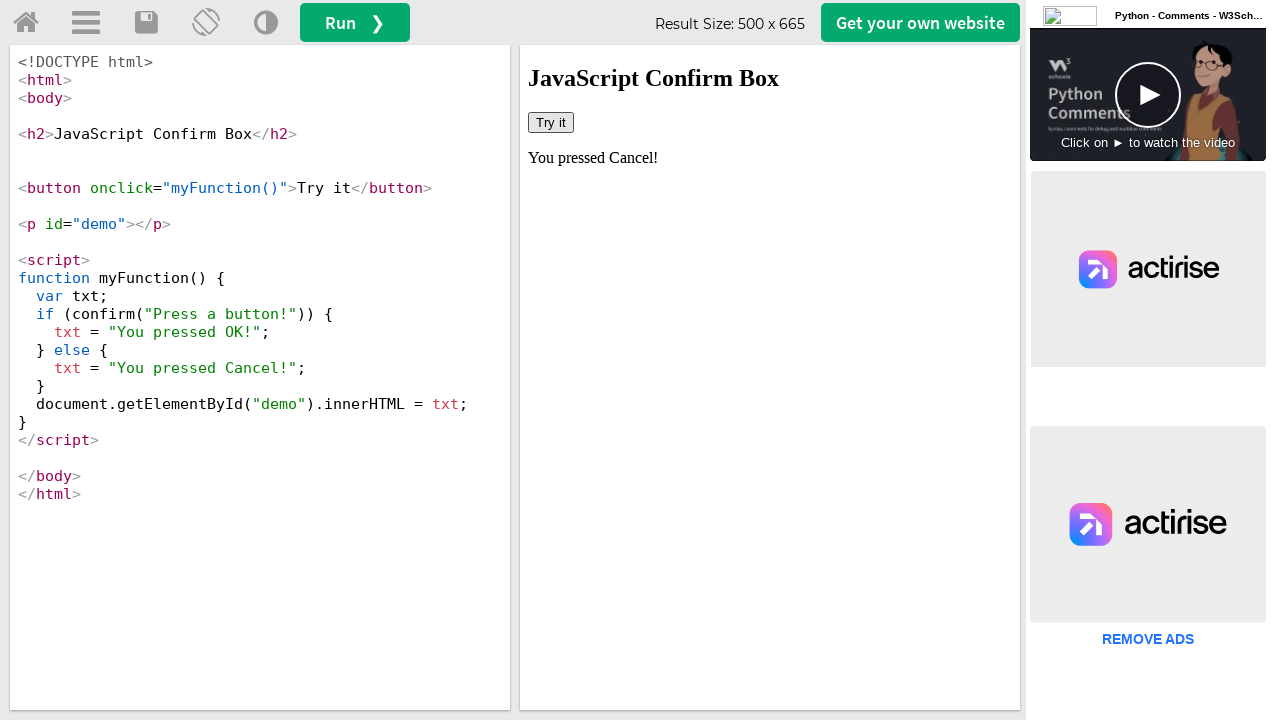

Set up dialog handler to accept confirm dialog
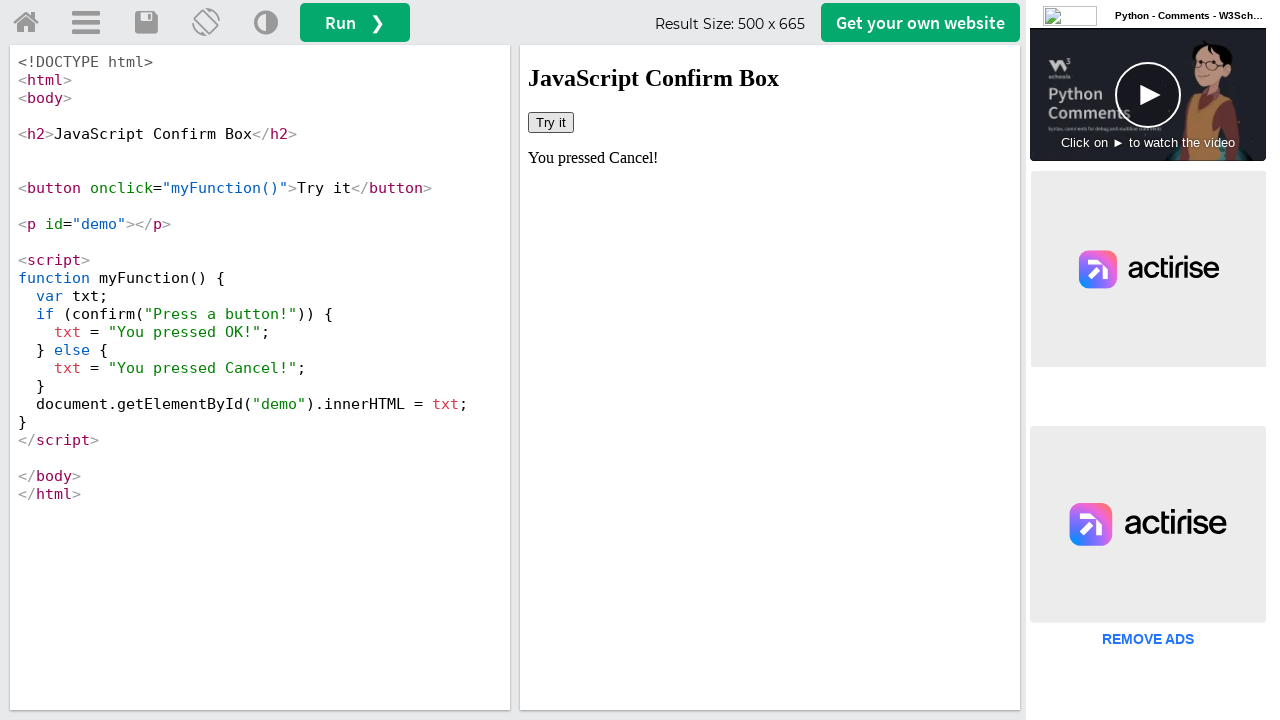

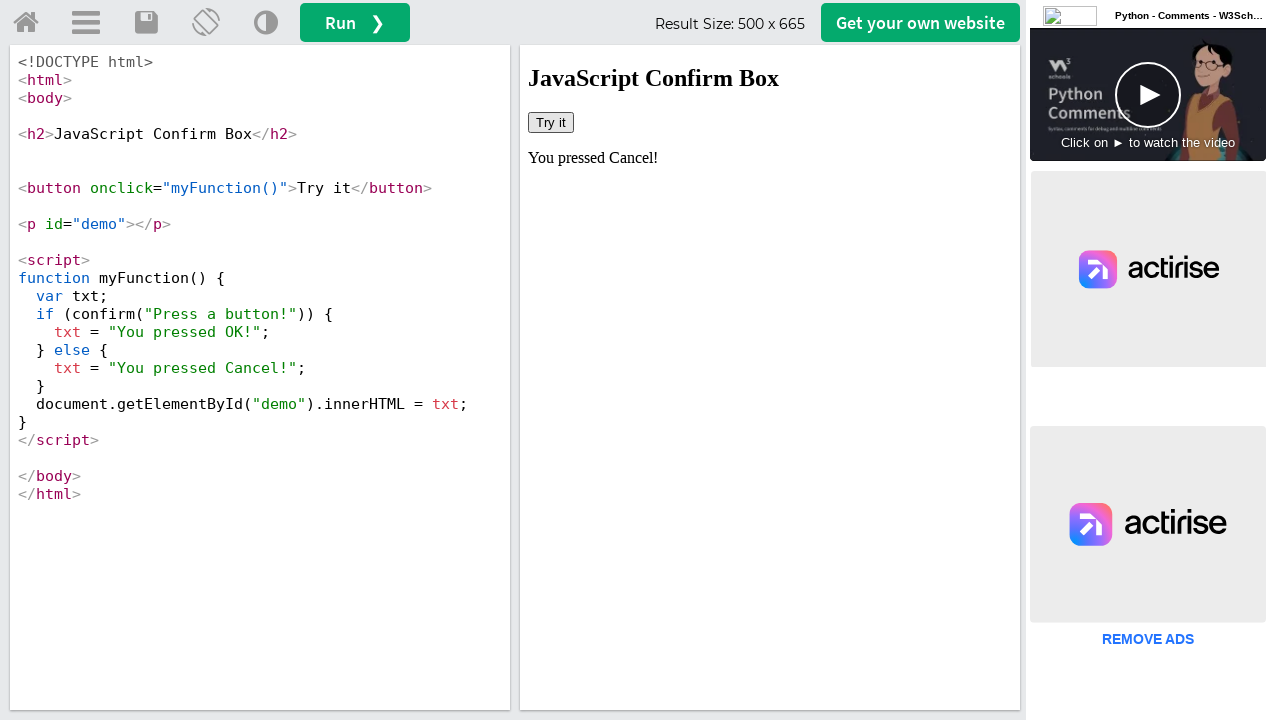